Navigates to the Form Authentication page and verifies the h2 heading text shows "Login Page"

Starting URL: https://the-internet.herokuapp.com

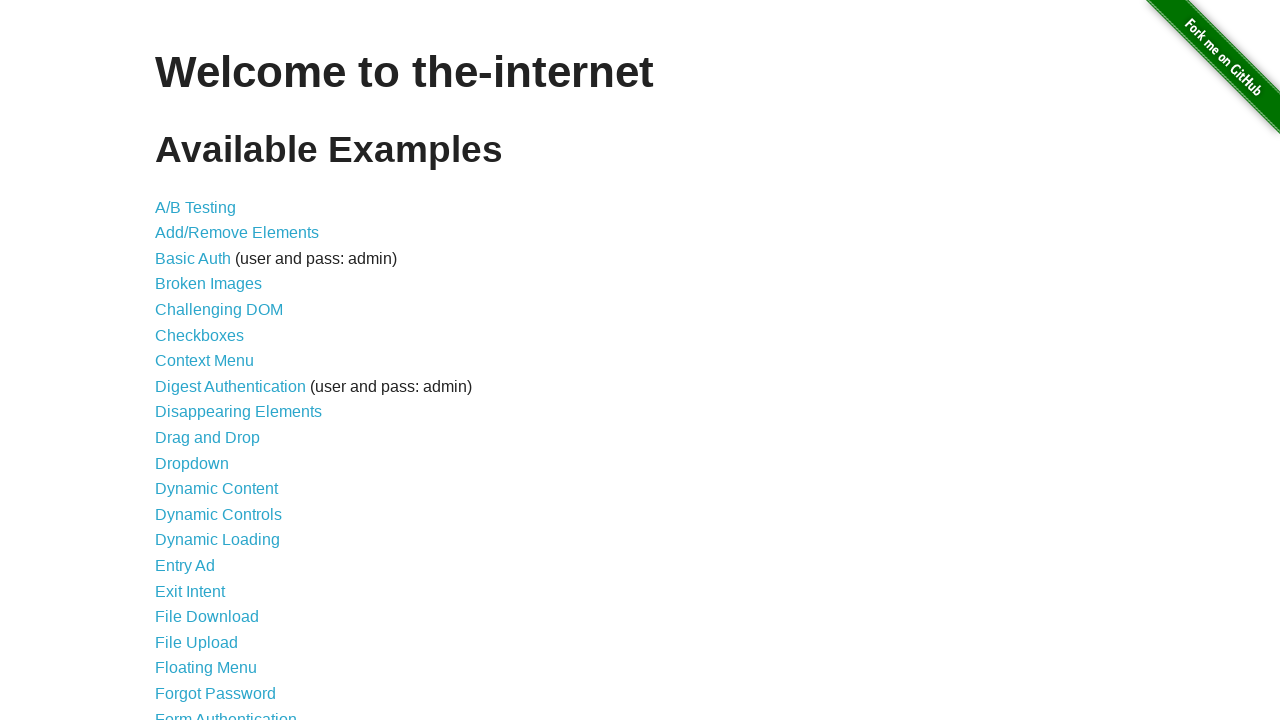

Clicked on Form Authentication link at (226, 712) on xpath=//a[normalize-space()='Form Authentication']
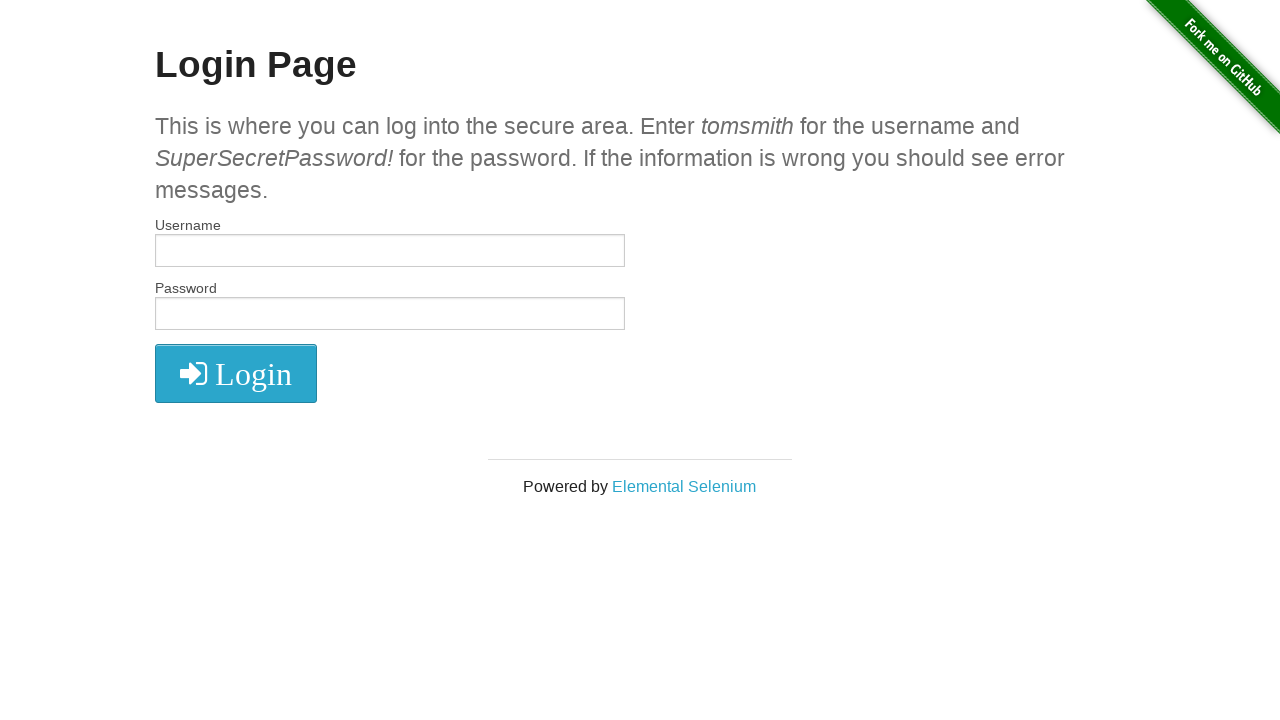

H2 element is visible on the page
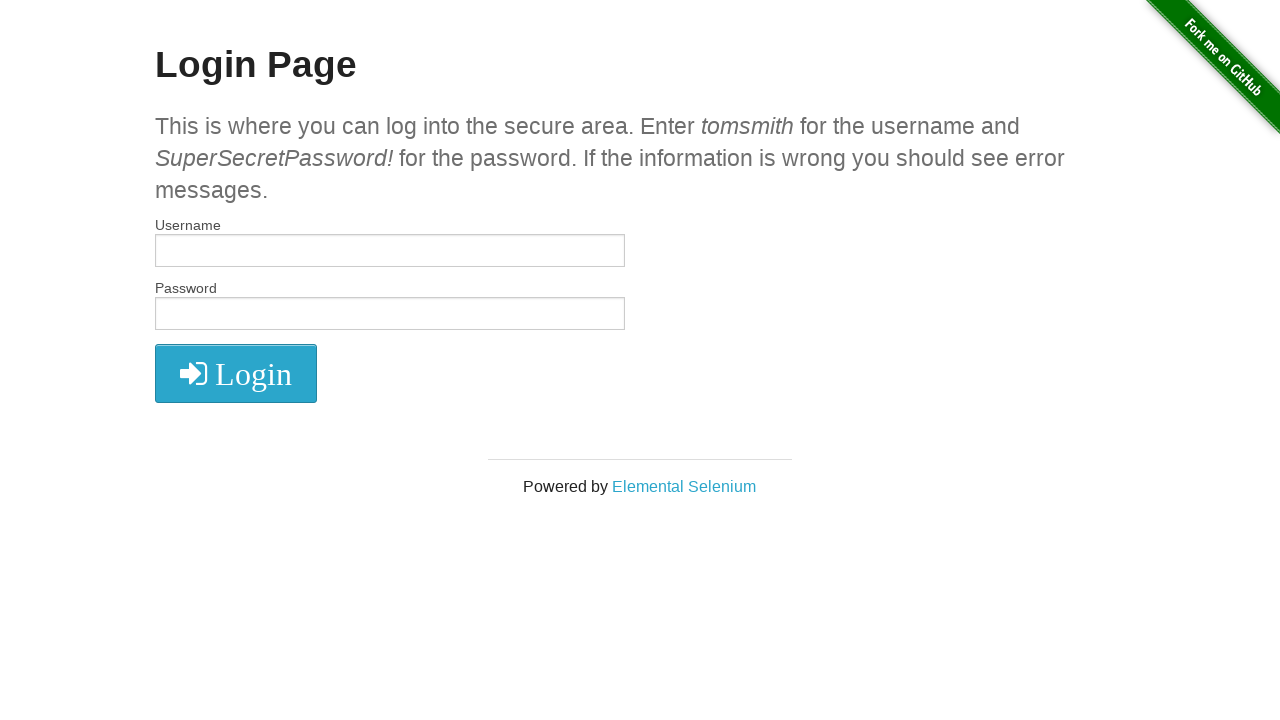

Verified h2 heading text is 'Login Page'
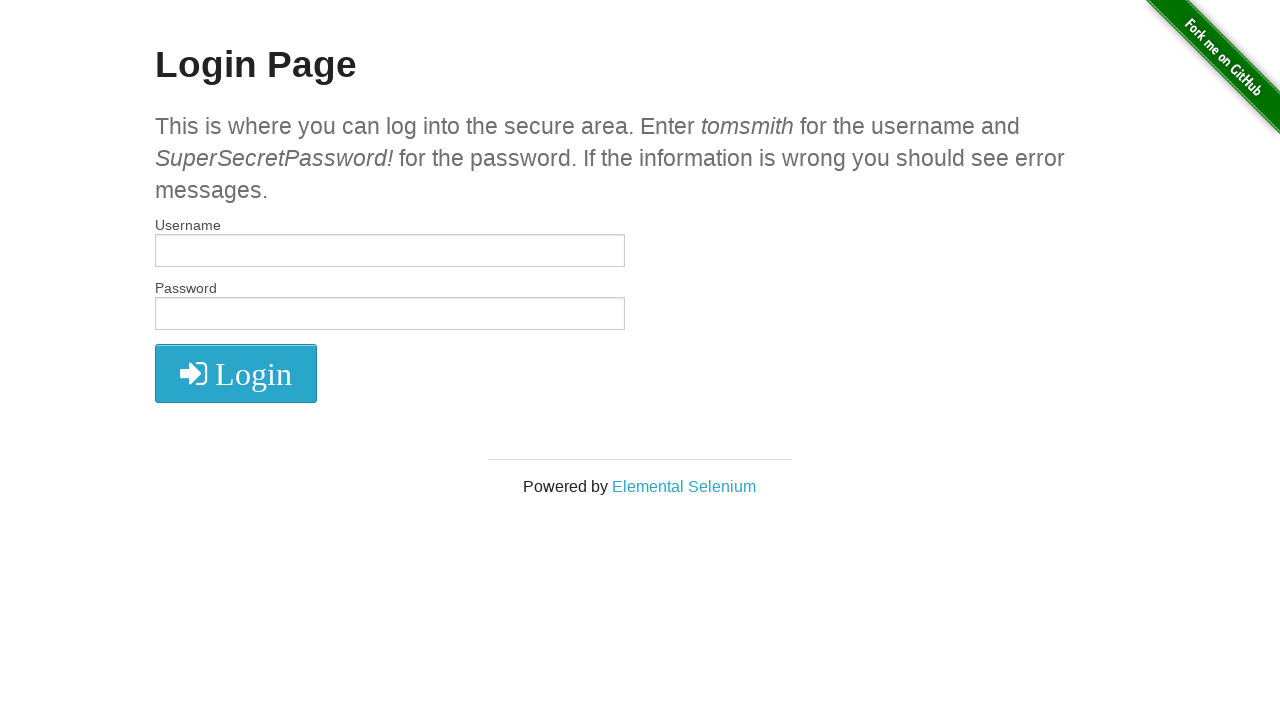

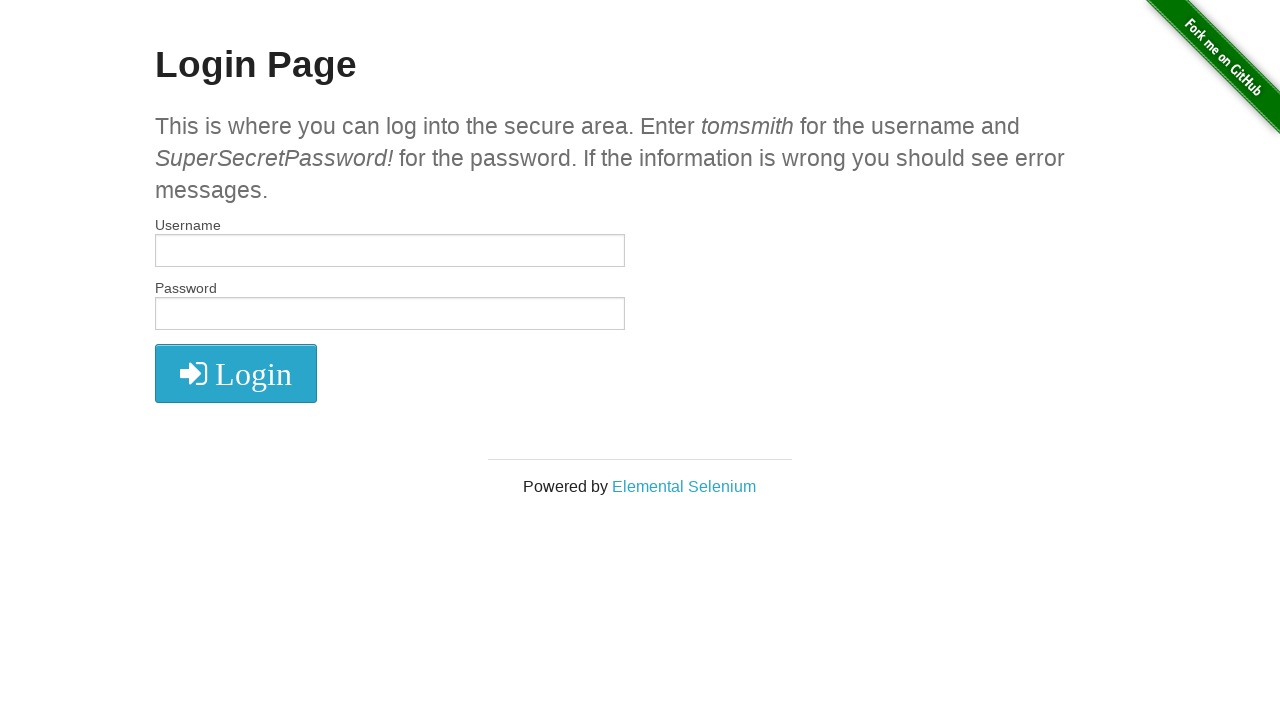